Tests registration form validation with invalid email format - verifies email validation error messages

Starting URL: https://alada.vn/tai-khoan/dang-ky.html

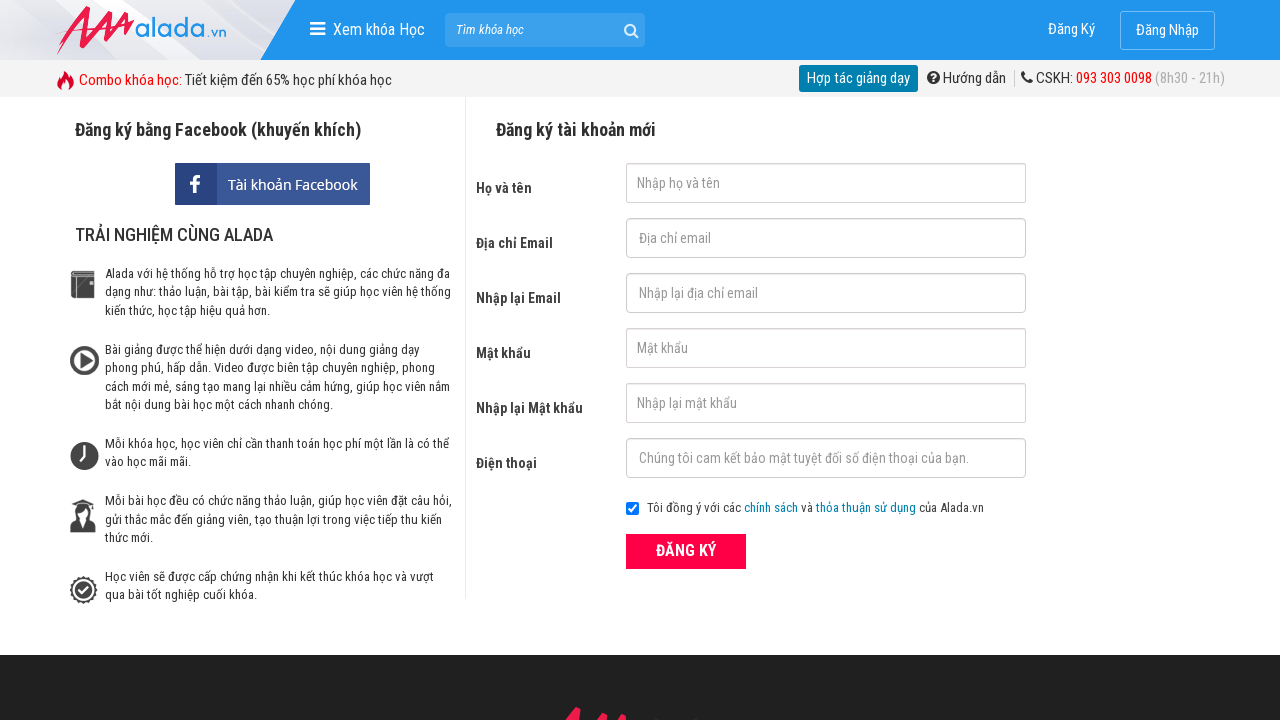

Filled first name field with 'Nguyen Van A' on #txtFirstname
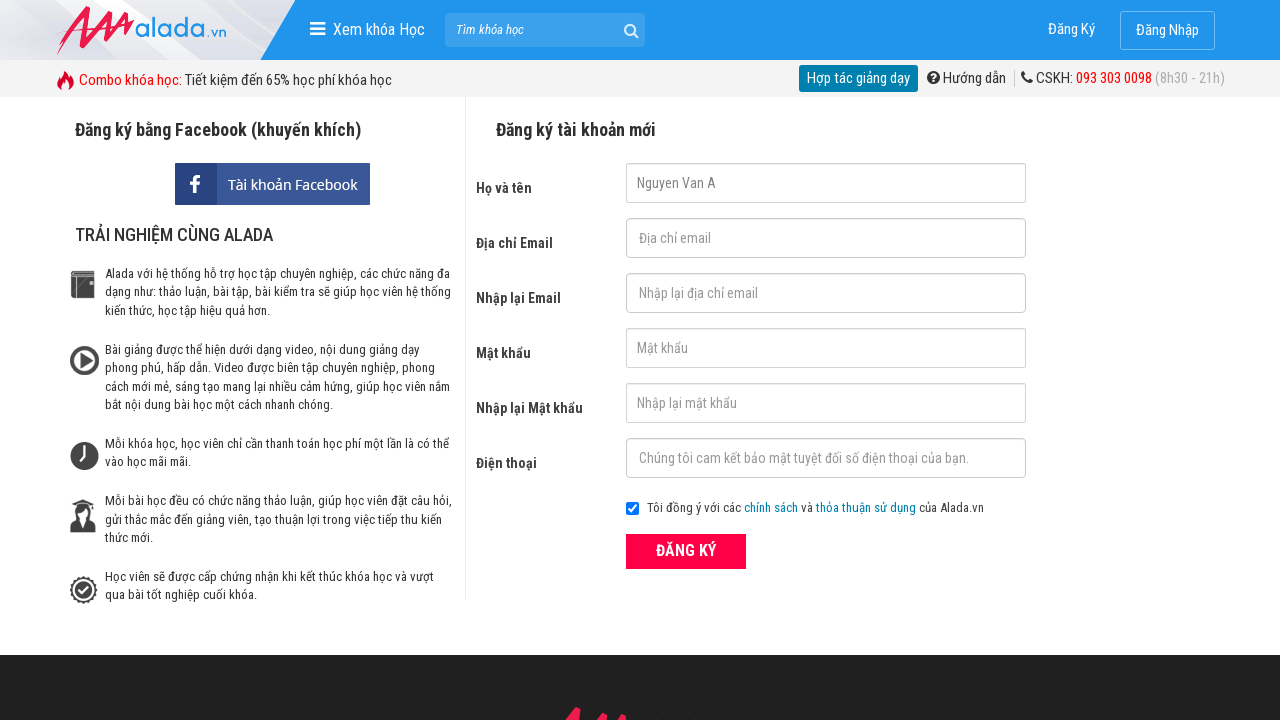

Filled email field with invalid format '111#gmail.com' on #txtEmail
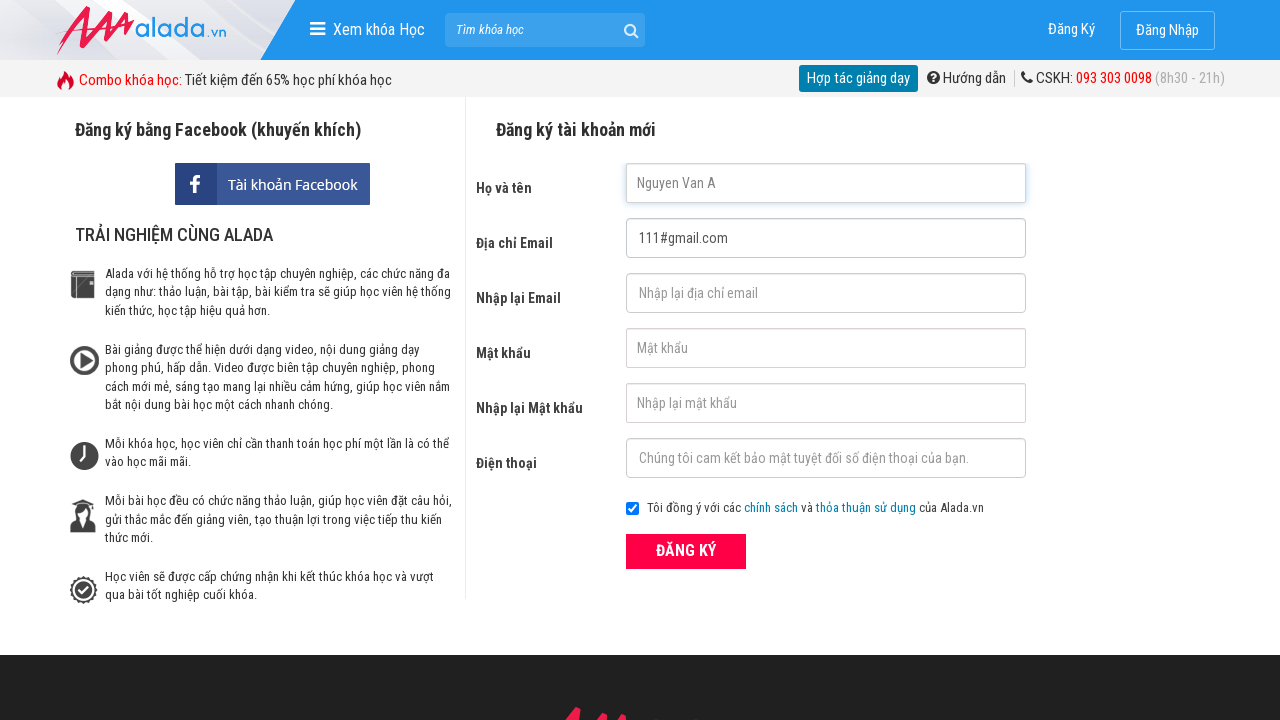

Filled confirm email field with invalid format '111#gmail.com' on #txtCEmail
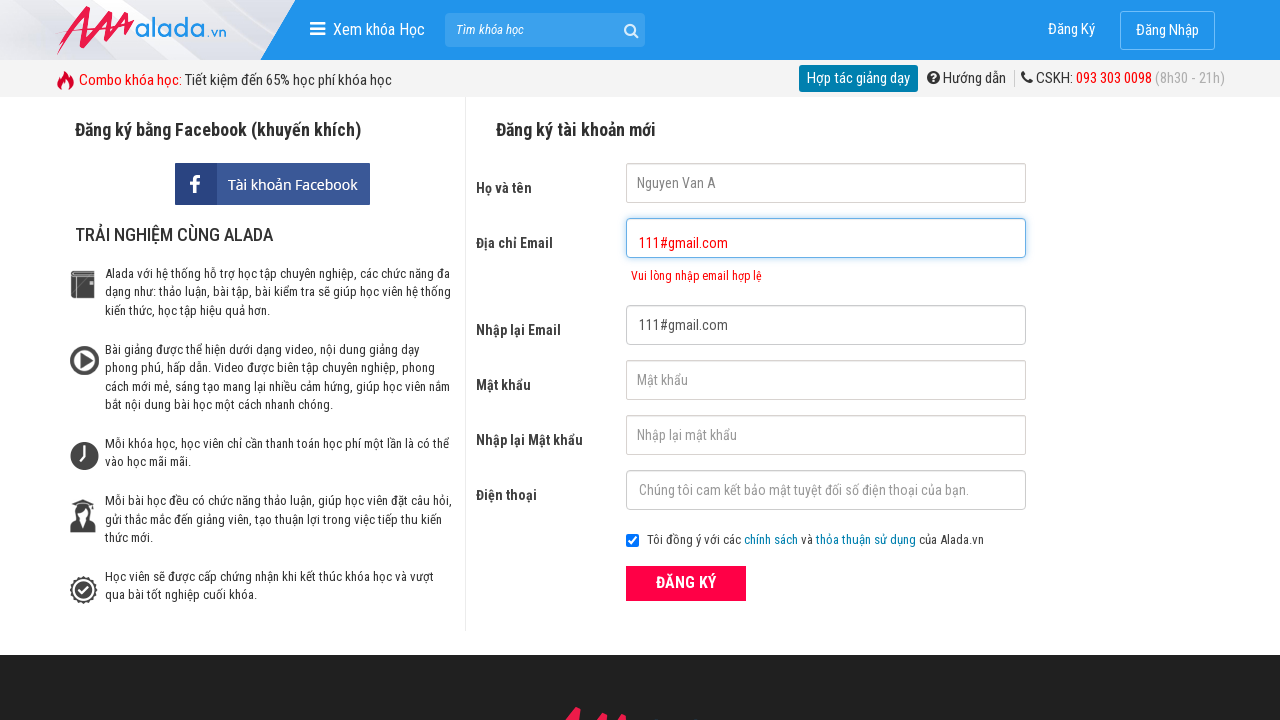

Filled password field with '123456' on #txtPassword
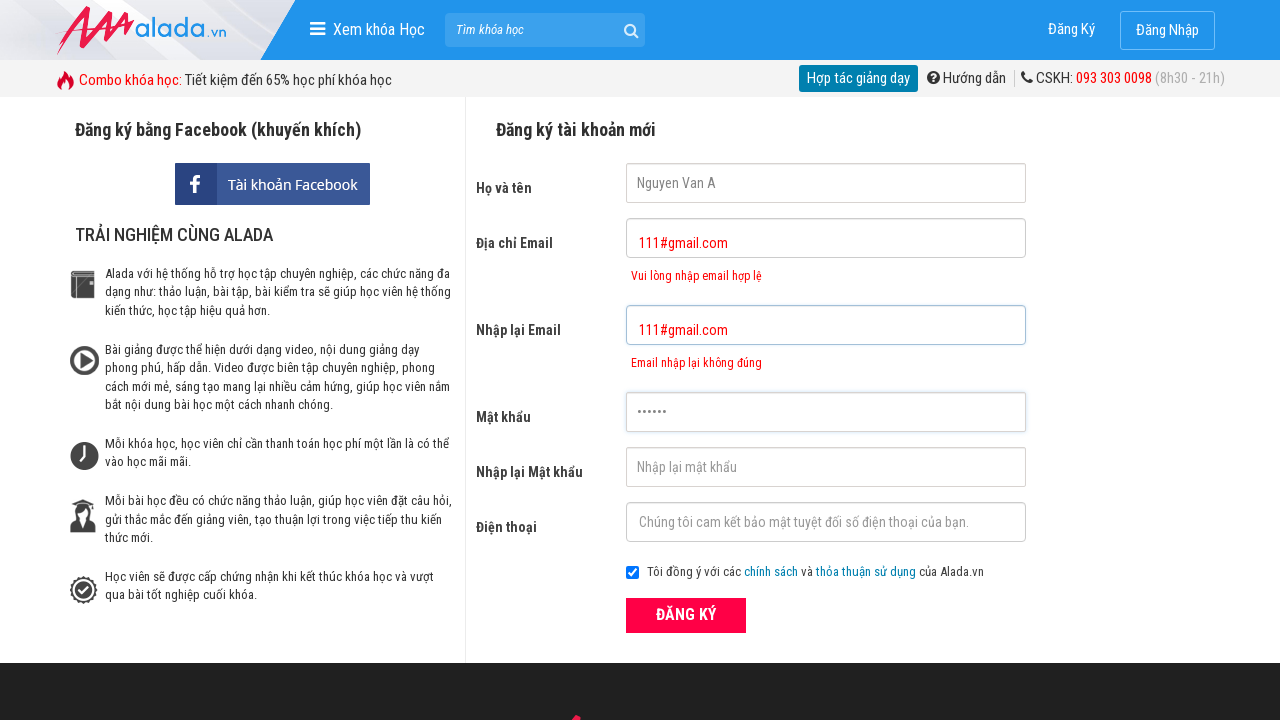

Filled confirm password field with '123456' on #txtCPassword
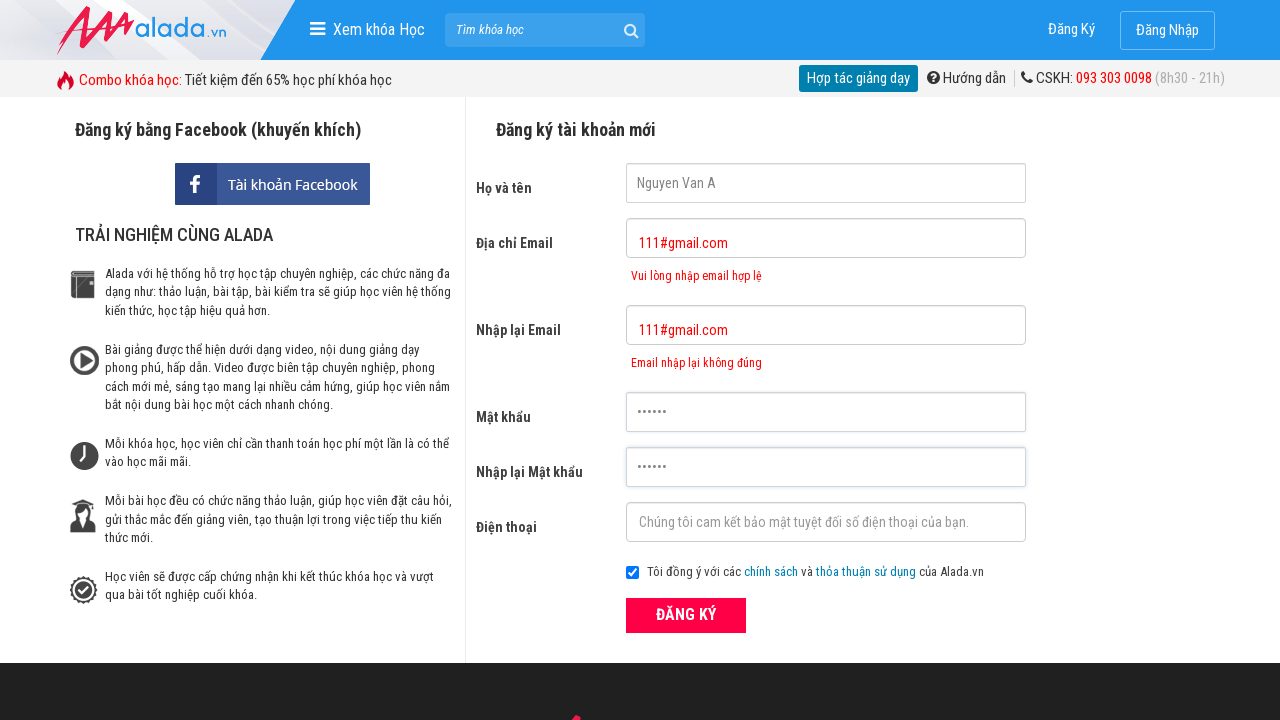

Filled phone field with '0987654321' on #txtPhone
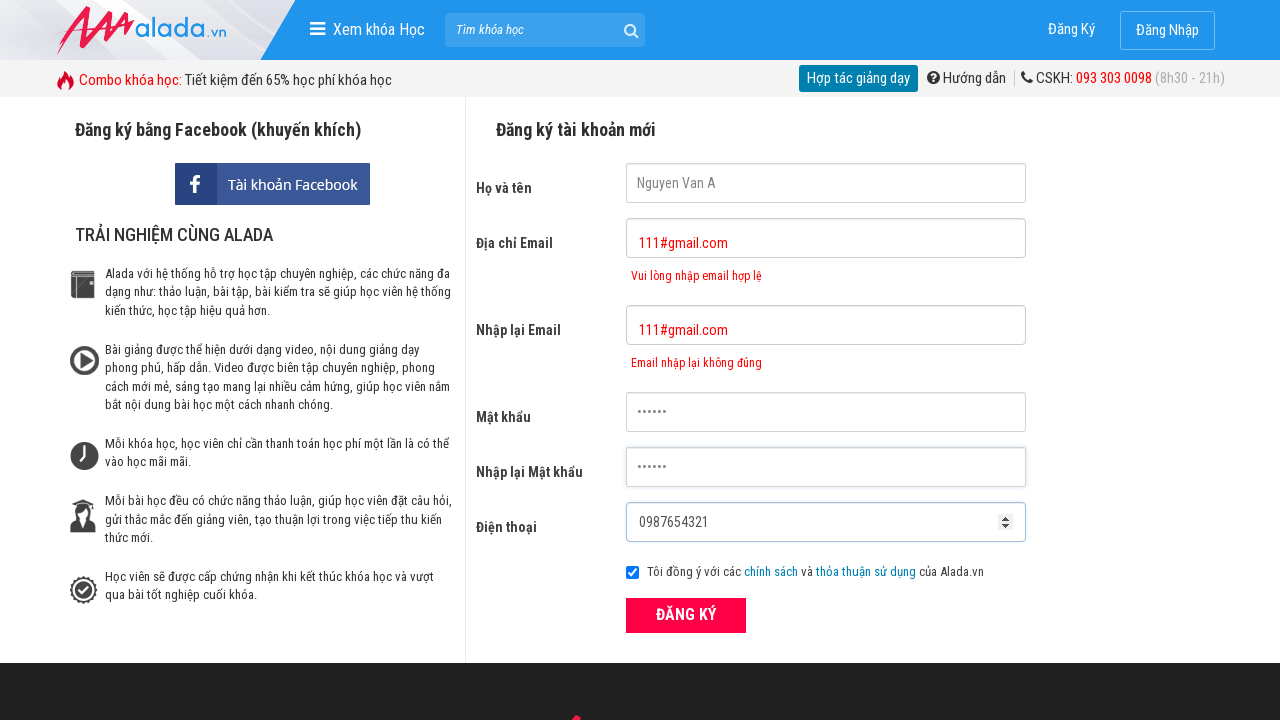

Clicked ĐĂNG KÝ (Register) button to submit form at (686, 615) on xpath=//div[@class='form frmRegister']//button[text()='ĐĂNG KÝ']
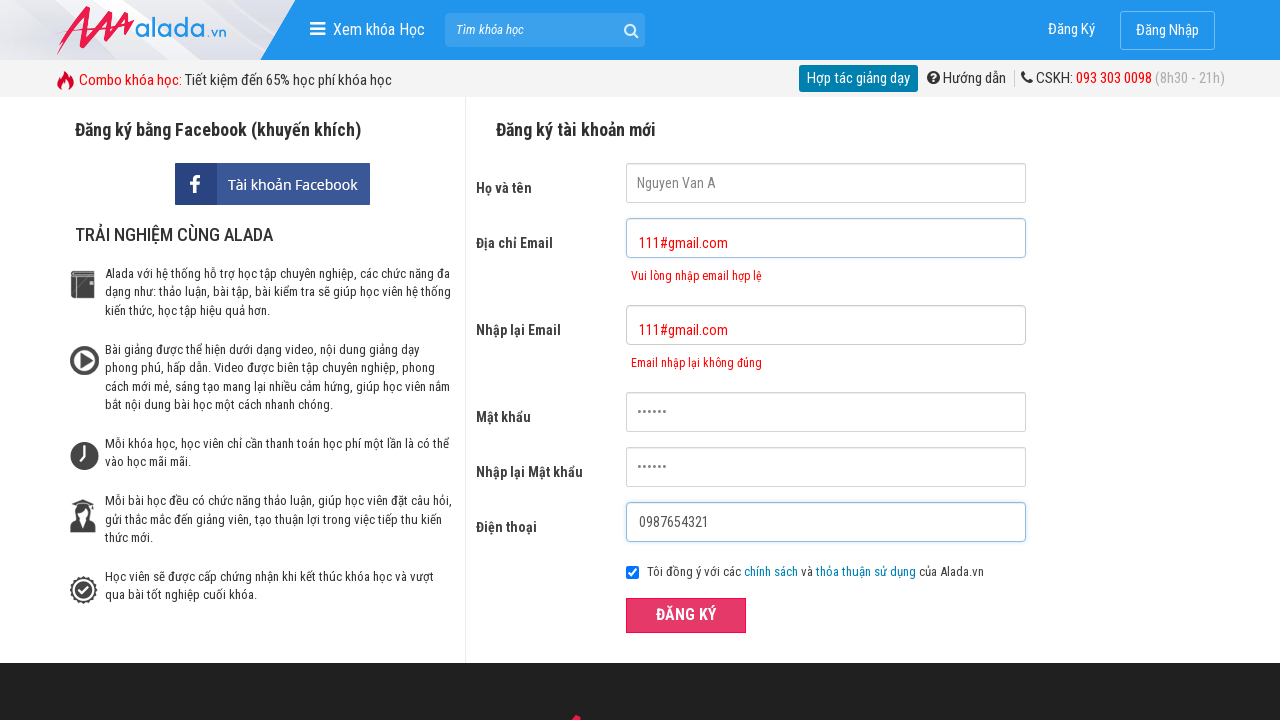

Email validation error message appeared for invalid email format
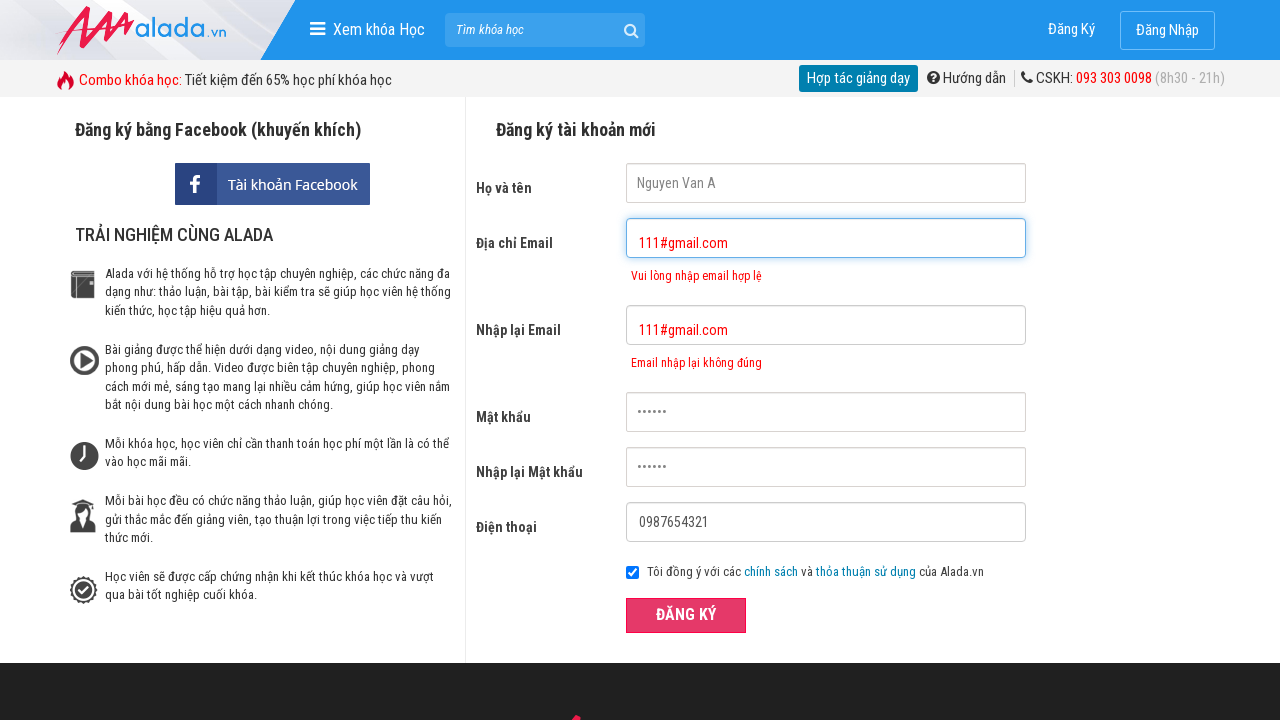

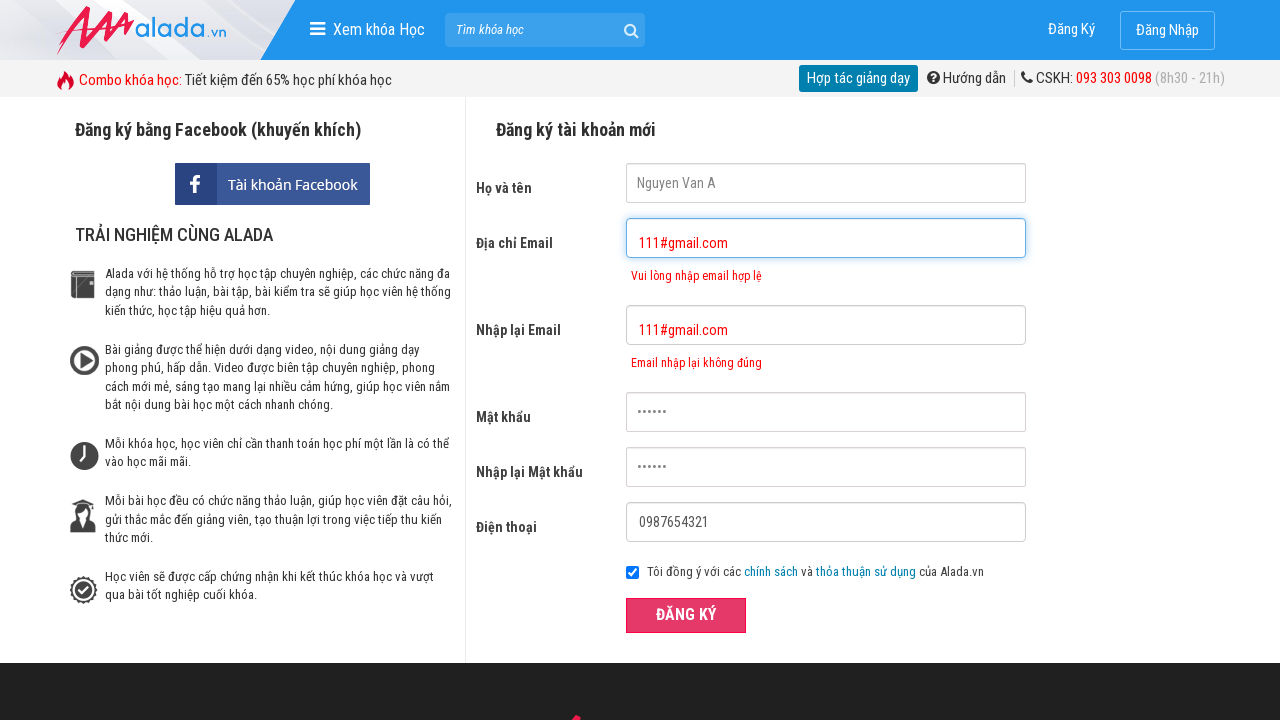